Navigates to Bilibili (Chinese video sharing website) homepage and waits for the page to load

Starting URL: https://www.bilibili.com

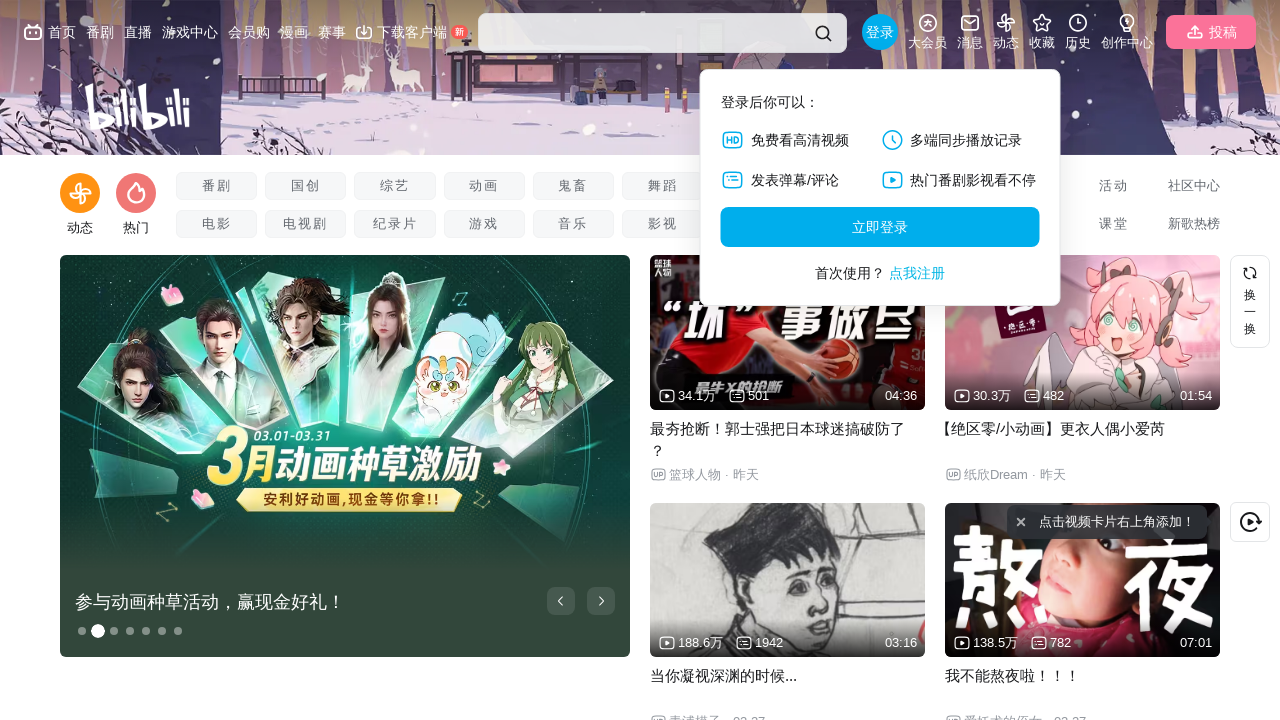

Navigated to Bilibili homepage
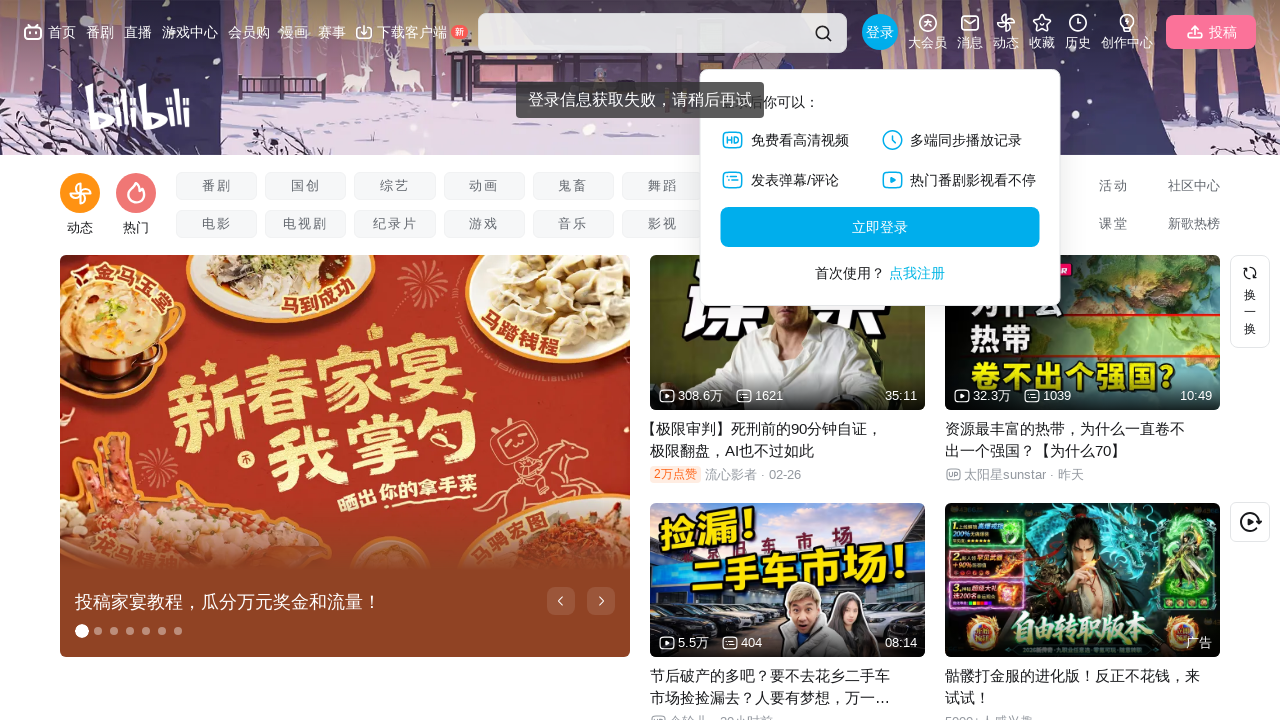

Page fully loaded and network idle
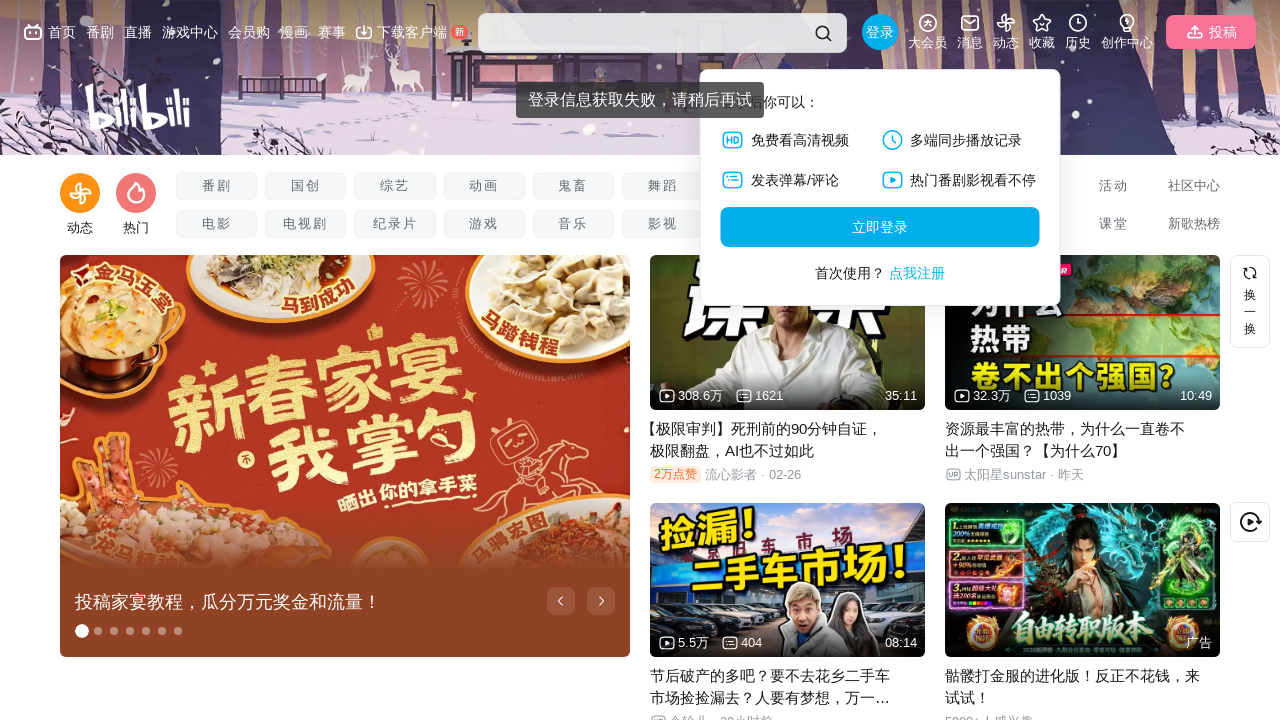

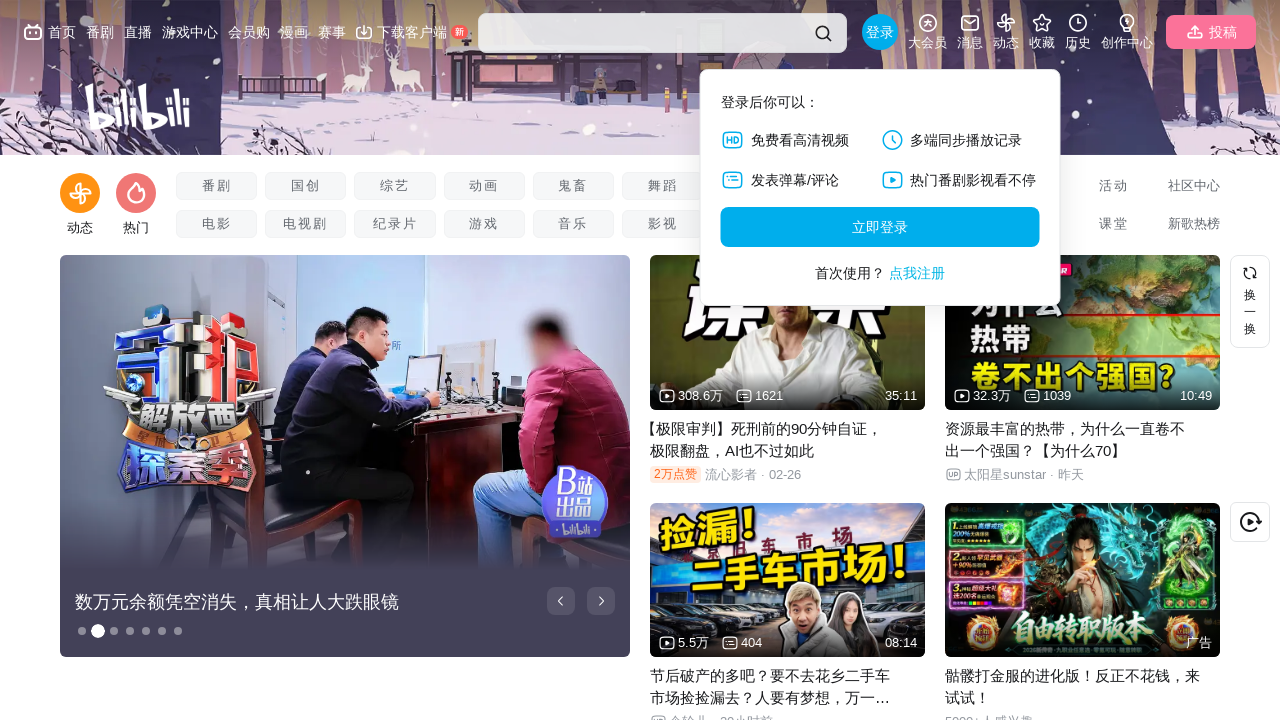